Tests dynamically loaded page elements by clicking through to a dynamic loading example and waiting for content to appear

Starting URL: https://the-internet.herokuapp.com/

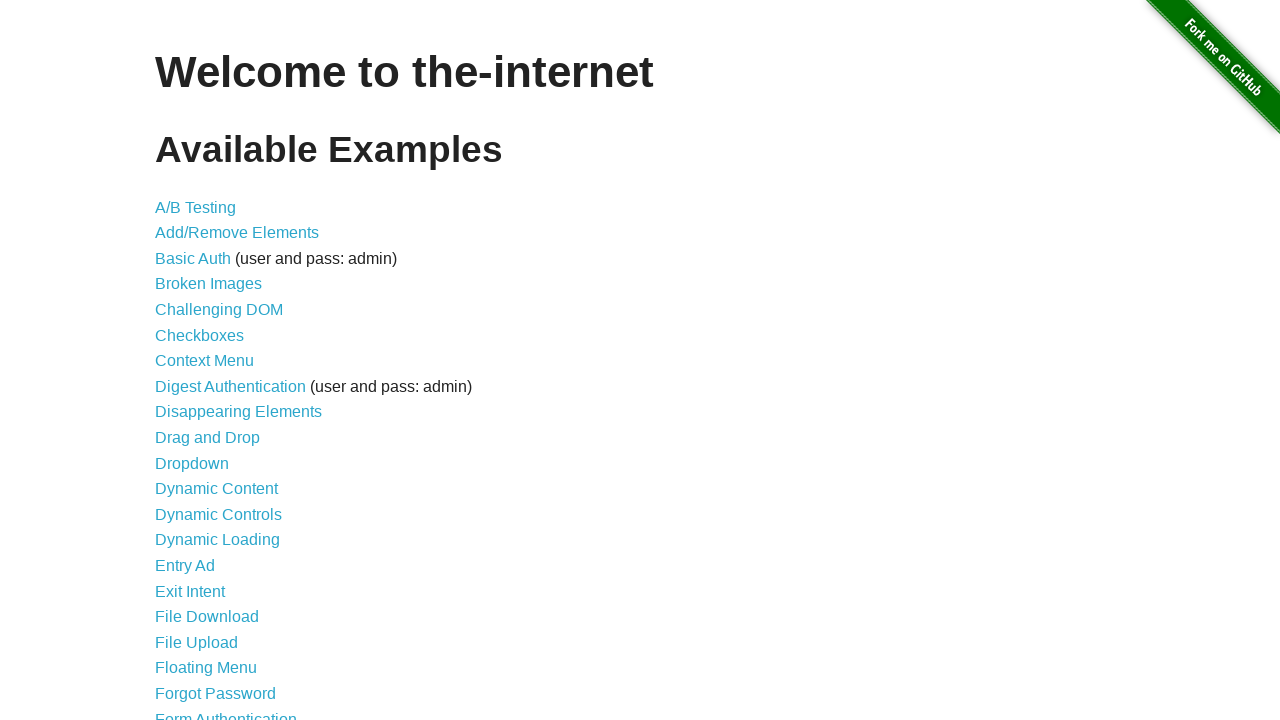

Dynamic Loading link selector appeared on page
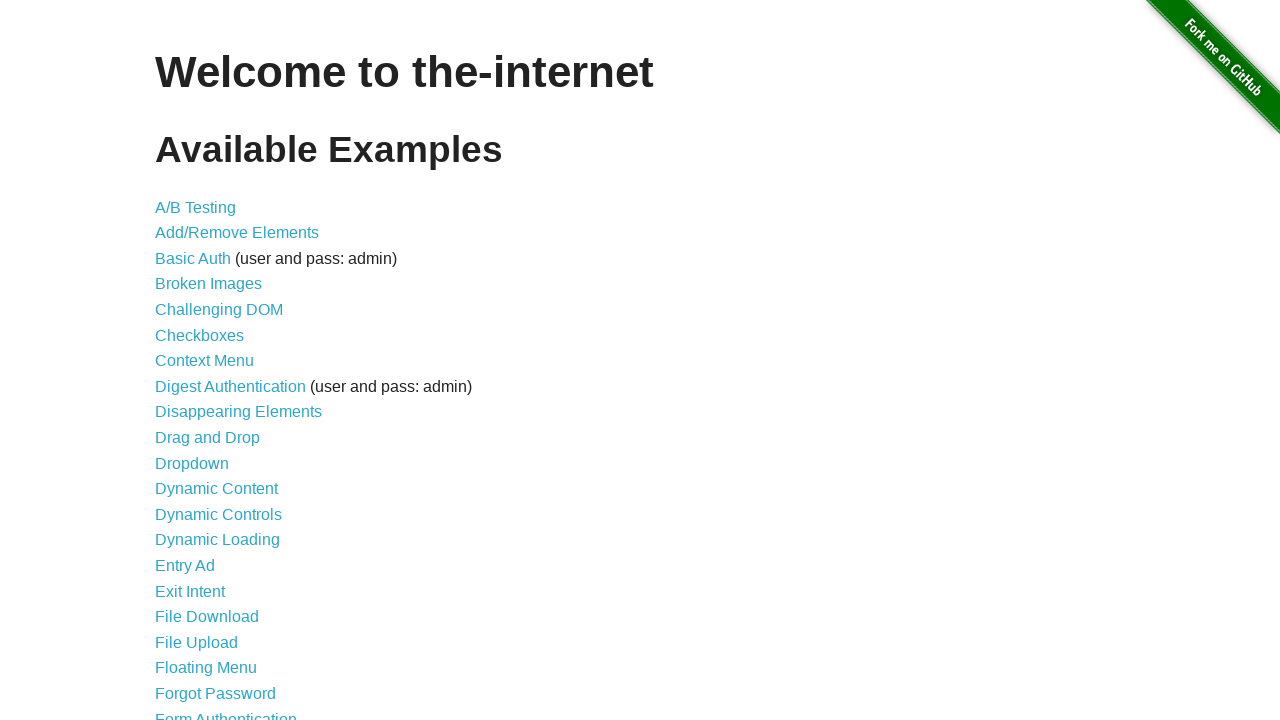

Clicked on Dynamic Loading link at (218, 540) on a[href='/dynamic_loading']
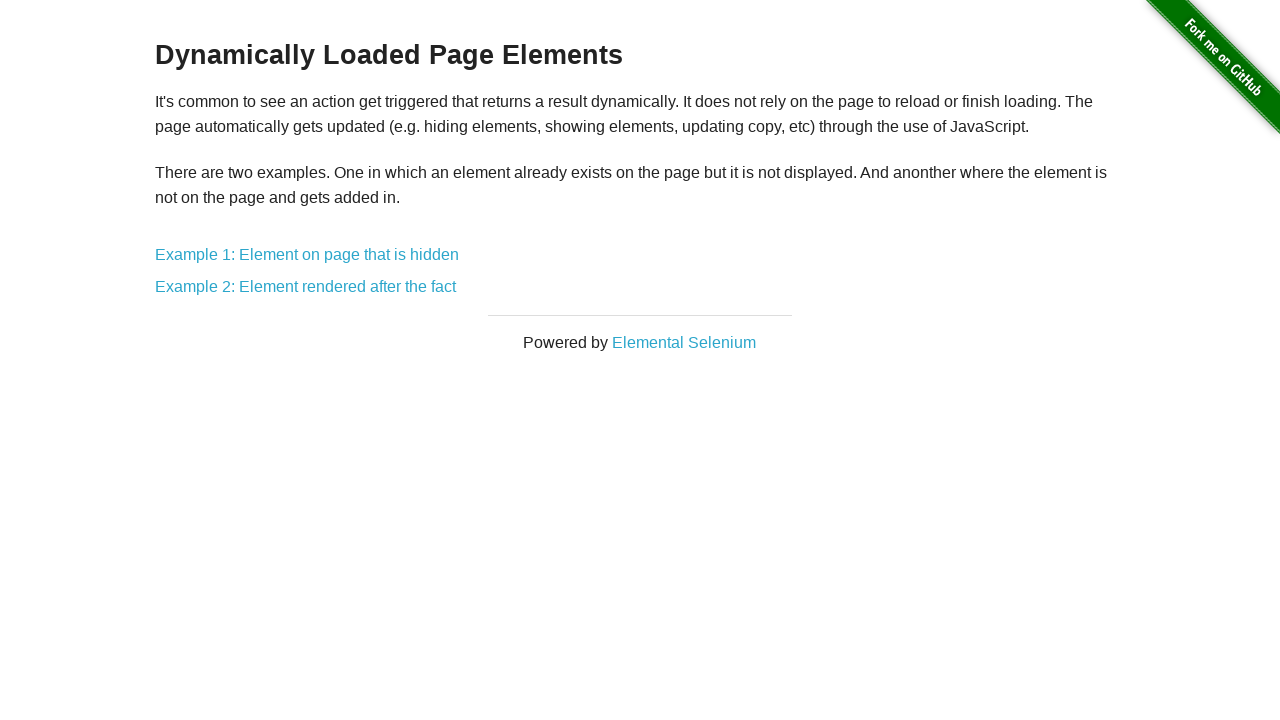

Clicked on Example 1 link at (307, 255) on a[href='/dynamic_loading/1']
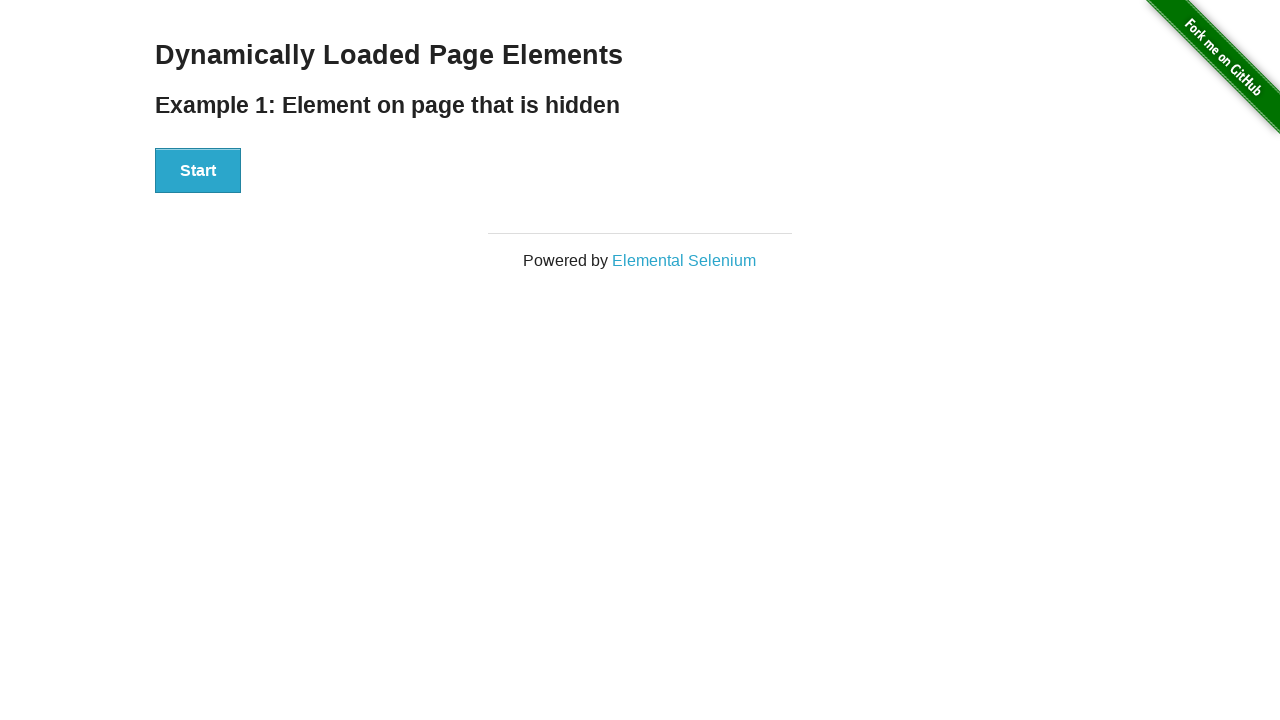

Clicked Start button to trigger dynamic loading at (198, 171) on #start button
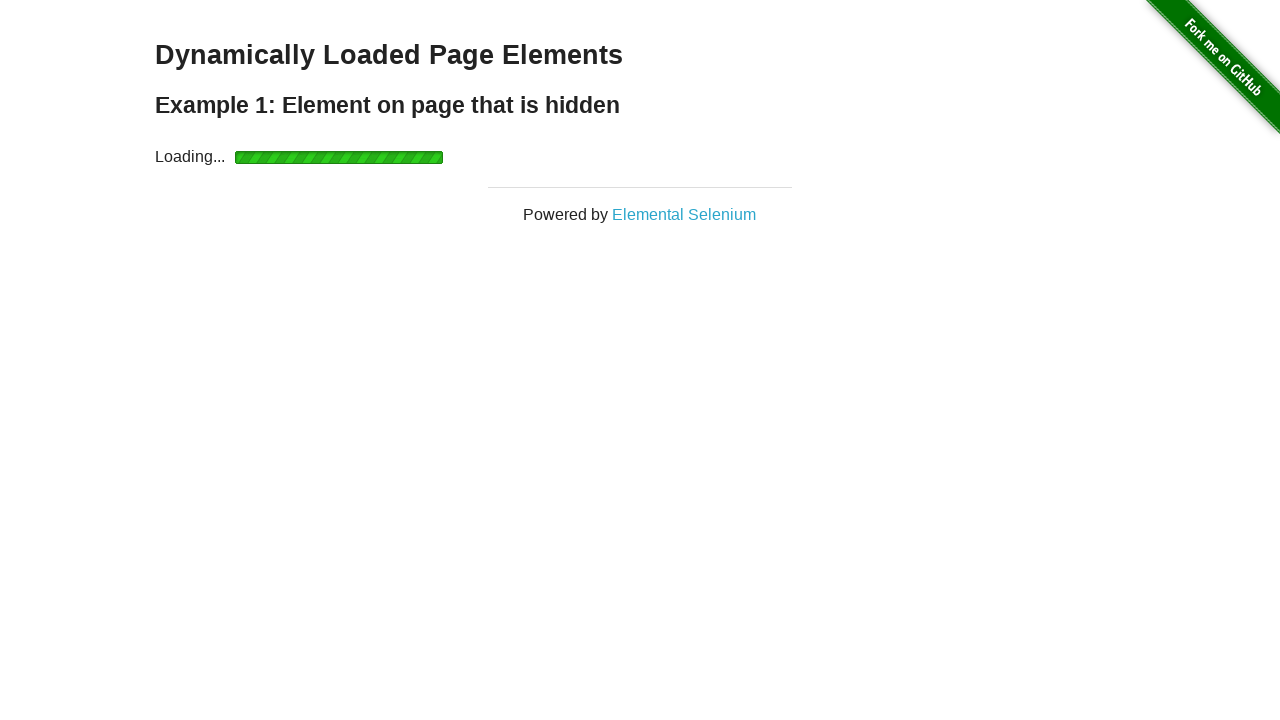

Dynamically loaded finish element appeared on page
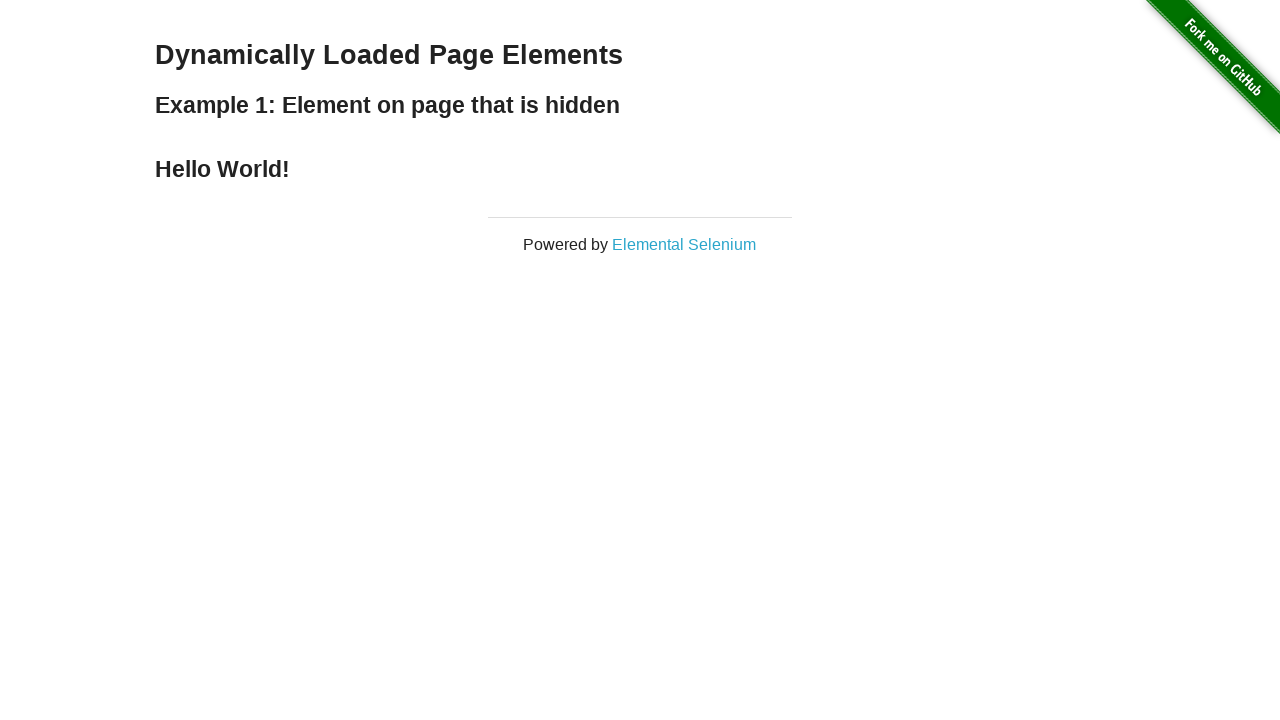

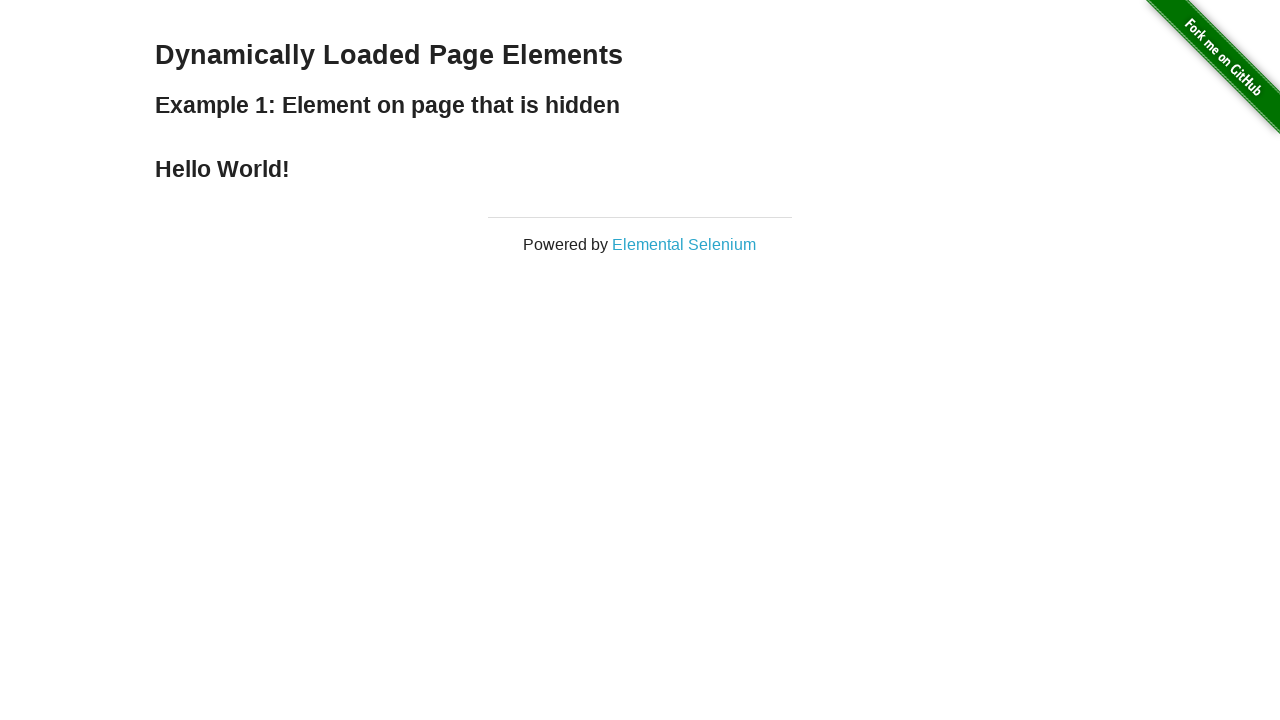